Tests the add/remove elements functionality by clicking Add Element button, verifying Delete button appears, then clicking Delete and verifying the page heading remains visible

Starting URL: https://the-internet.herokuapp.com/add_remove_elements/

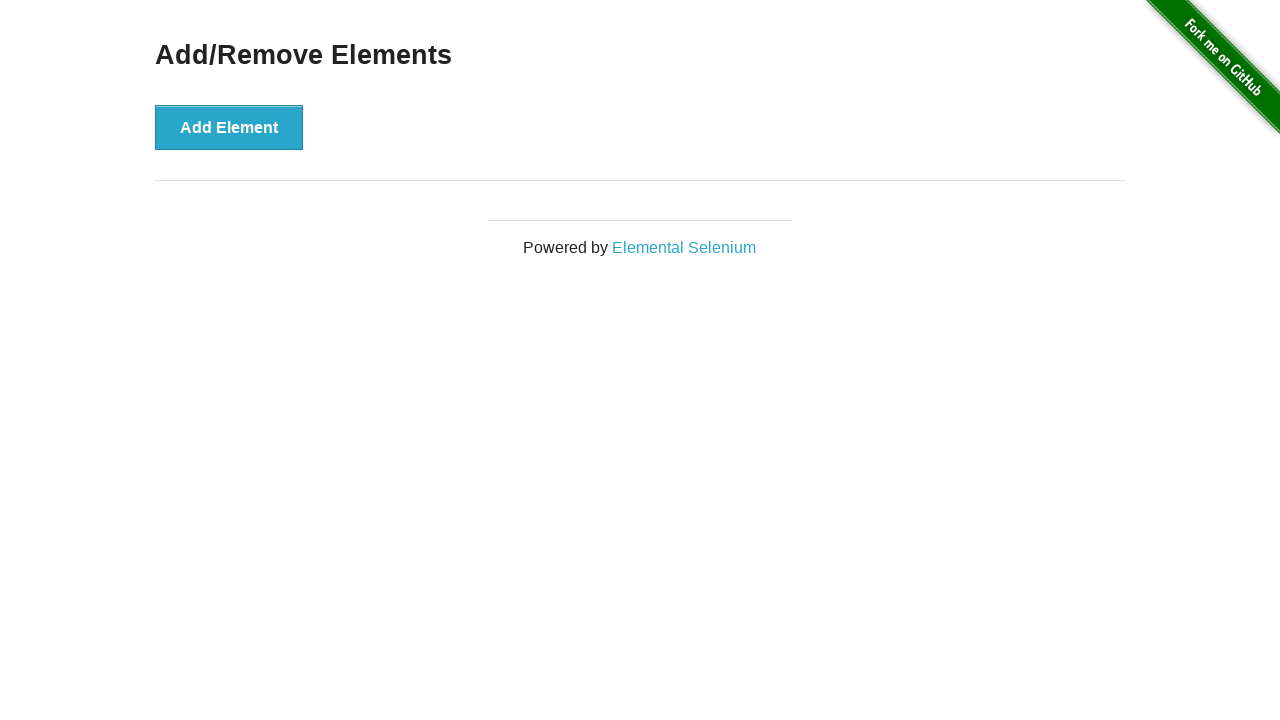

Clicked Add Element button at (229, 127) on text='Add Element'
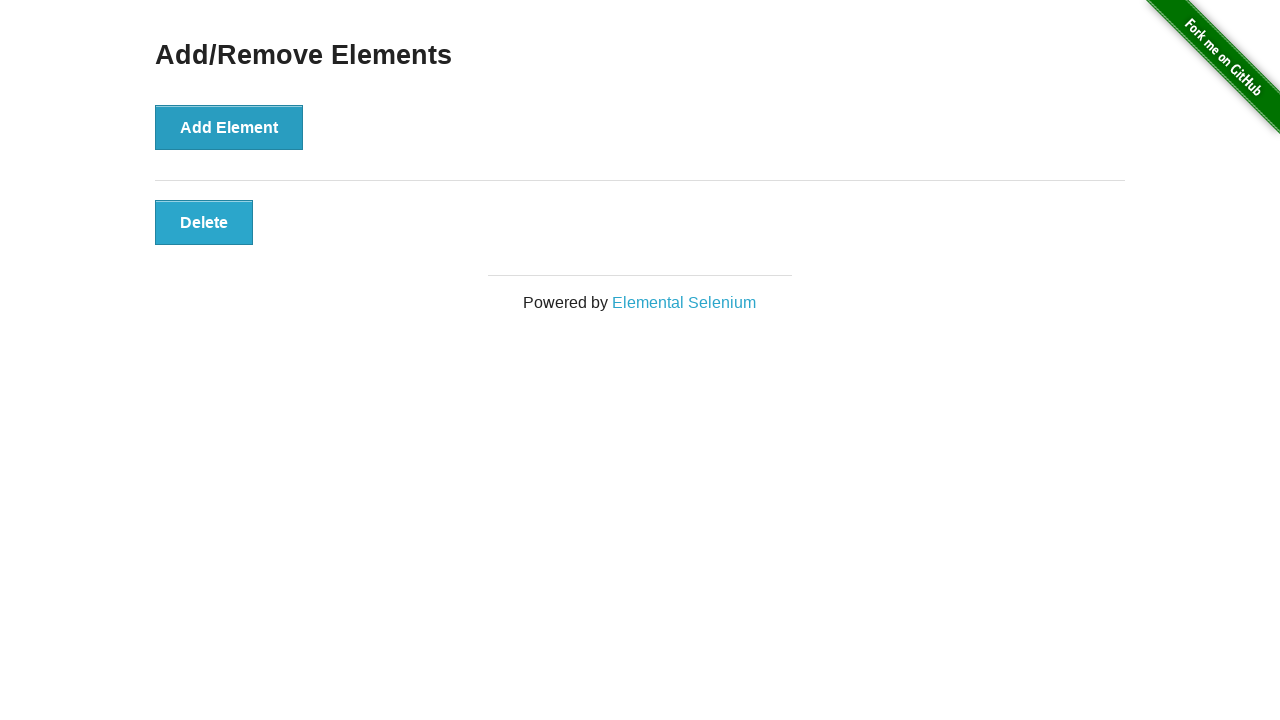

Verified Delete button appeared
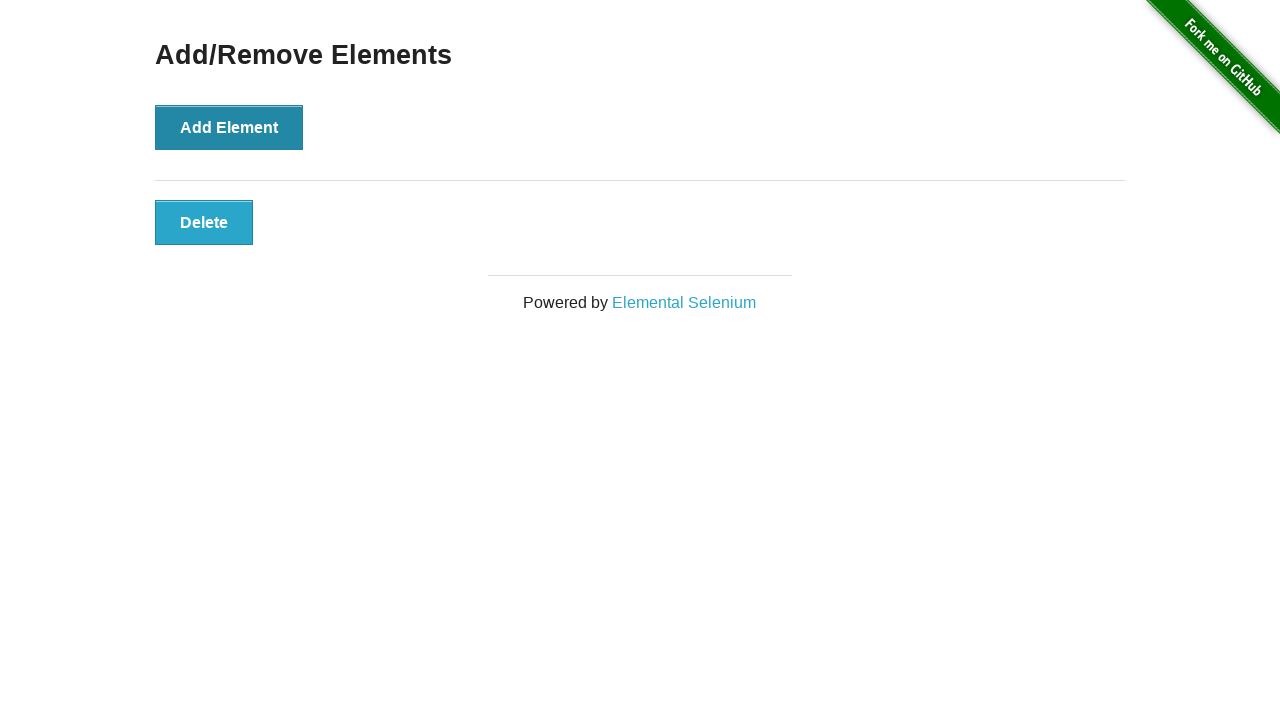

Clicked Delete button at (204, 222) on text='Delete'
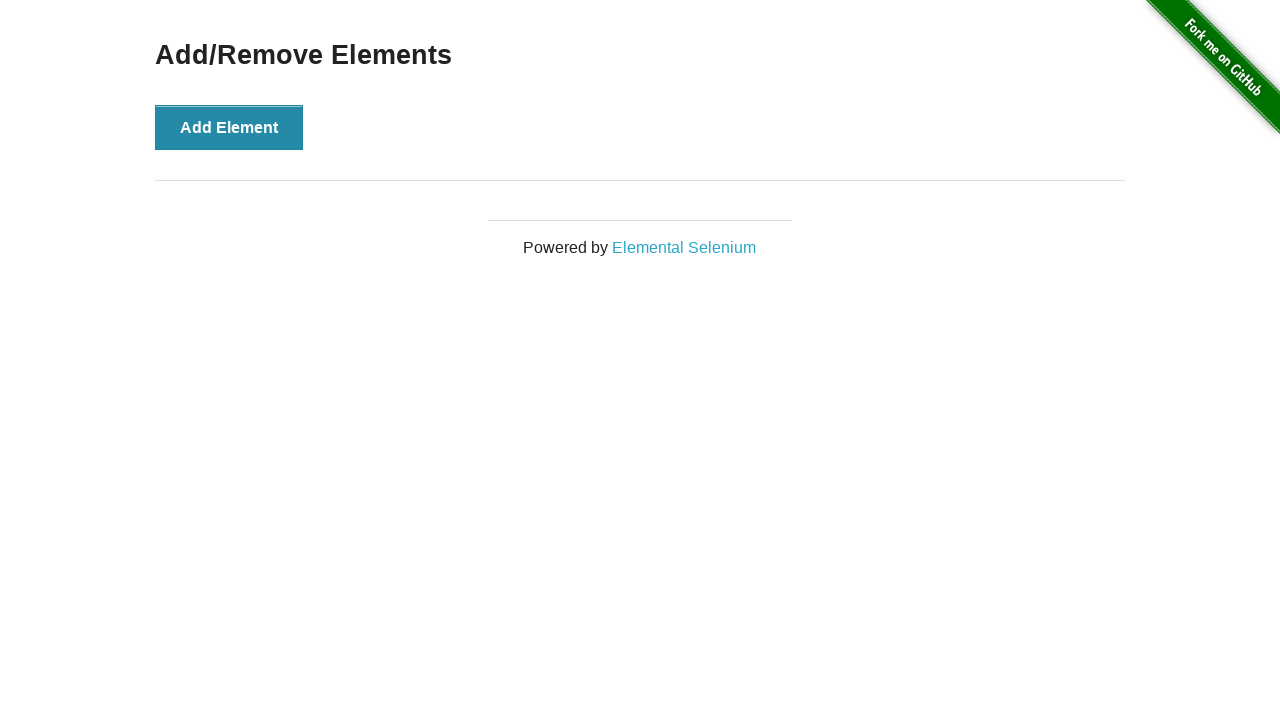

Verified page heading remains visible after deletion
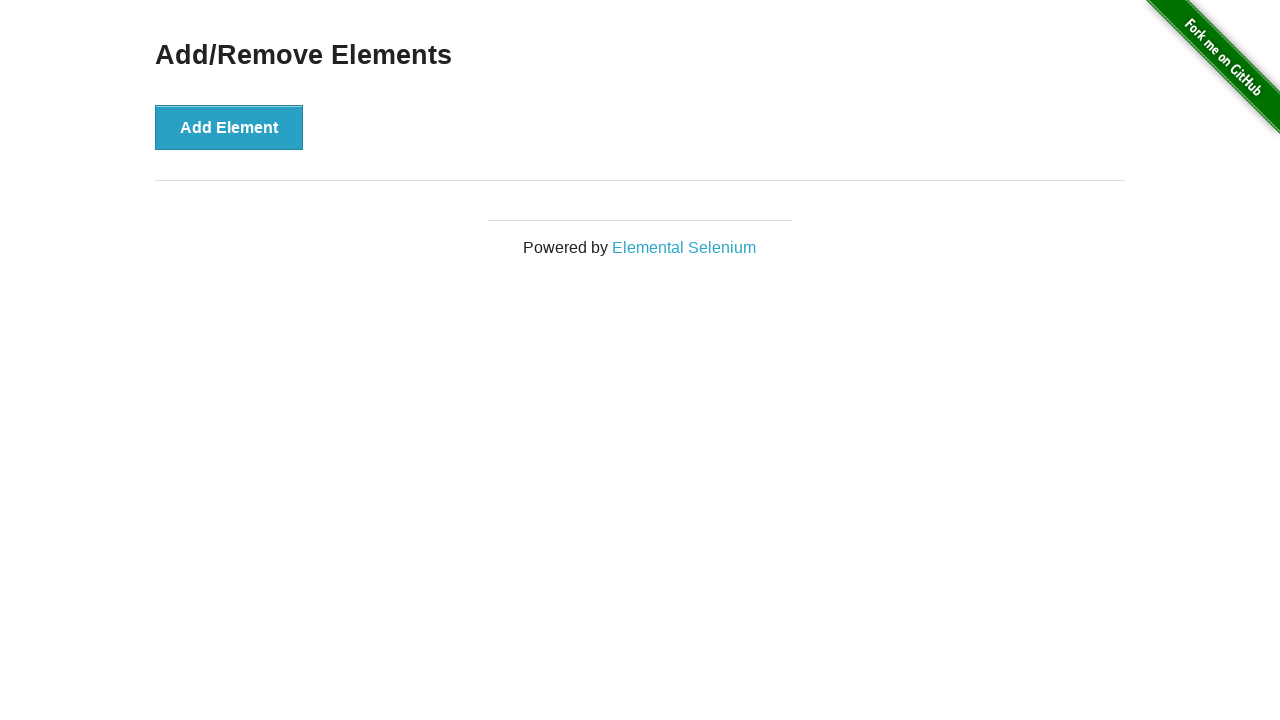

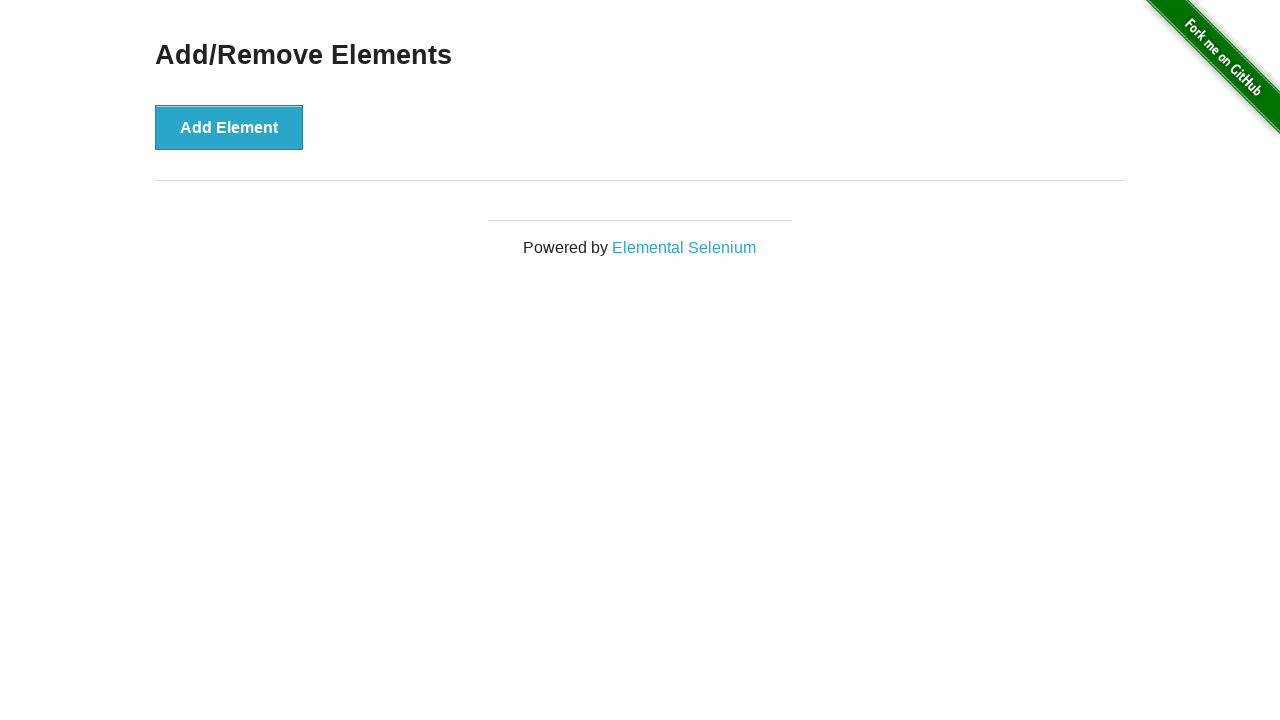